Tests a text box form by filling in full name, email, current address, and permanent address fields using keyboard navigation (Tab key), then submits the form.

Starting URL: https://demoqa.com/text-box

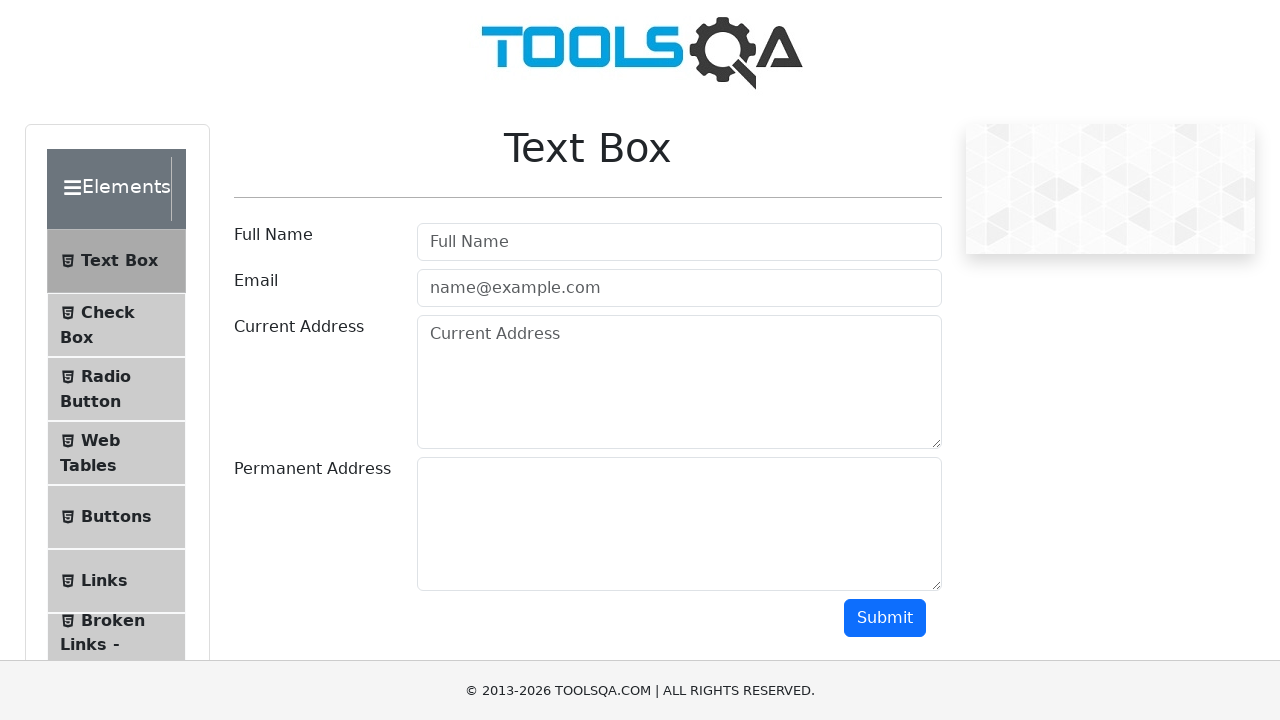

Filled full name field with 'sagar waje' on input[placeholder='Full Name']
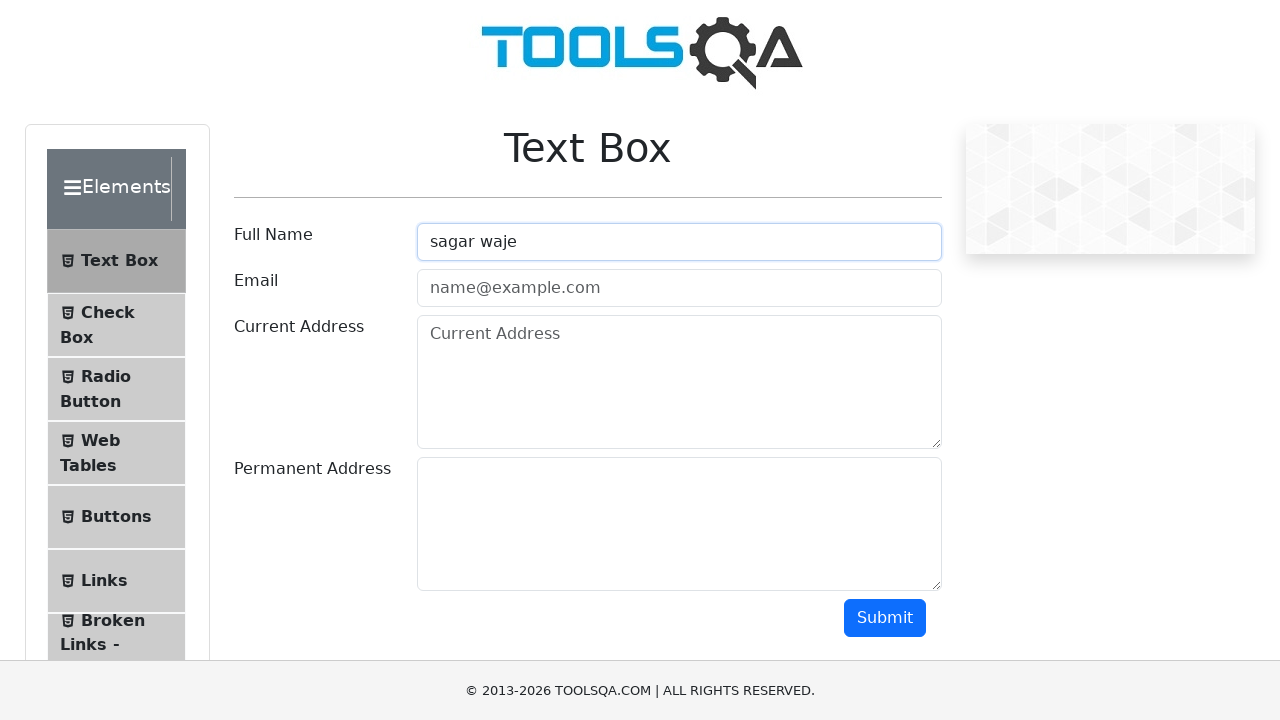

Pressed Tab to navigate to email field
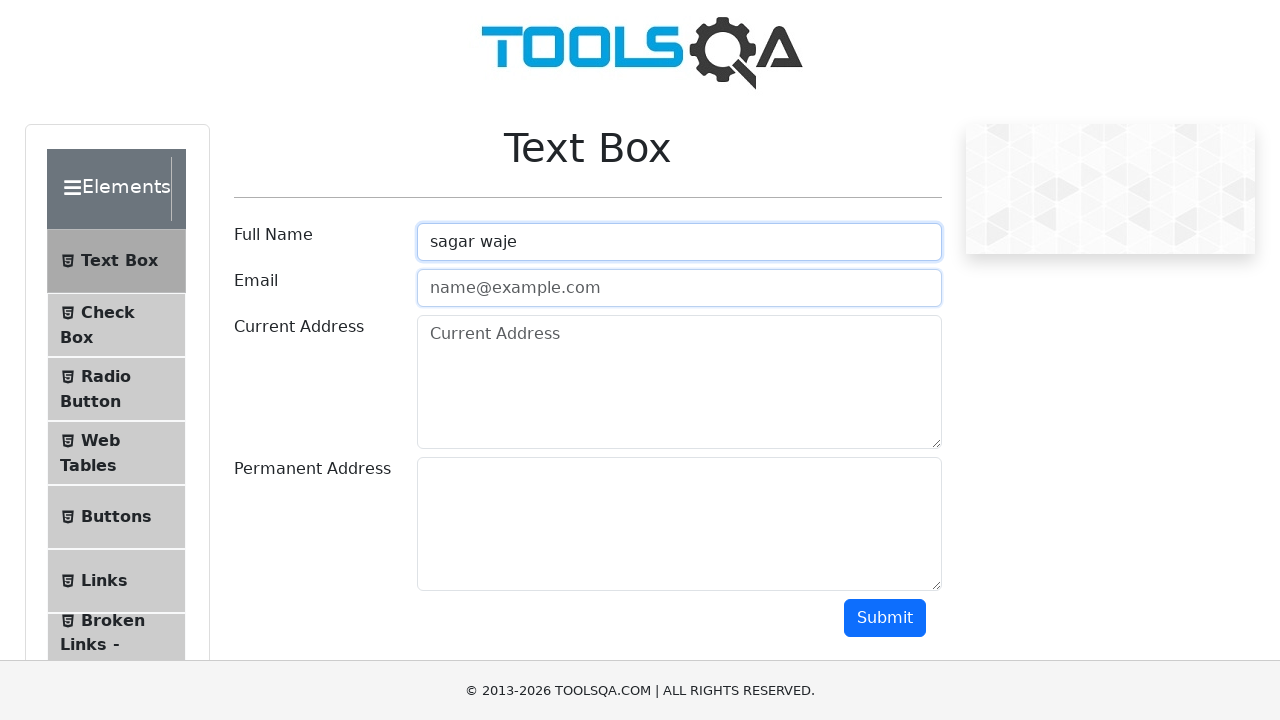

Typed email address 'sagar@gmail.com' in email field
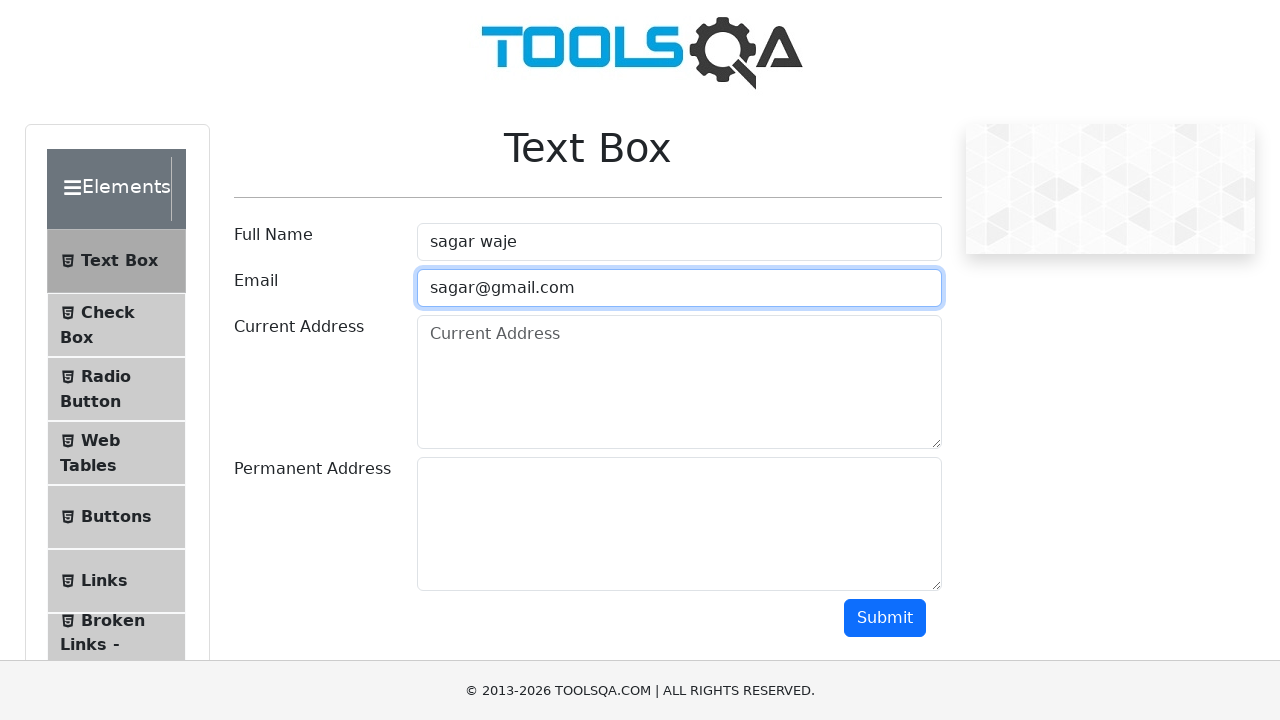

Pressed Tab to navigate to current address field
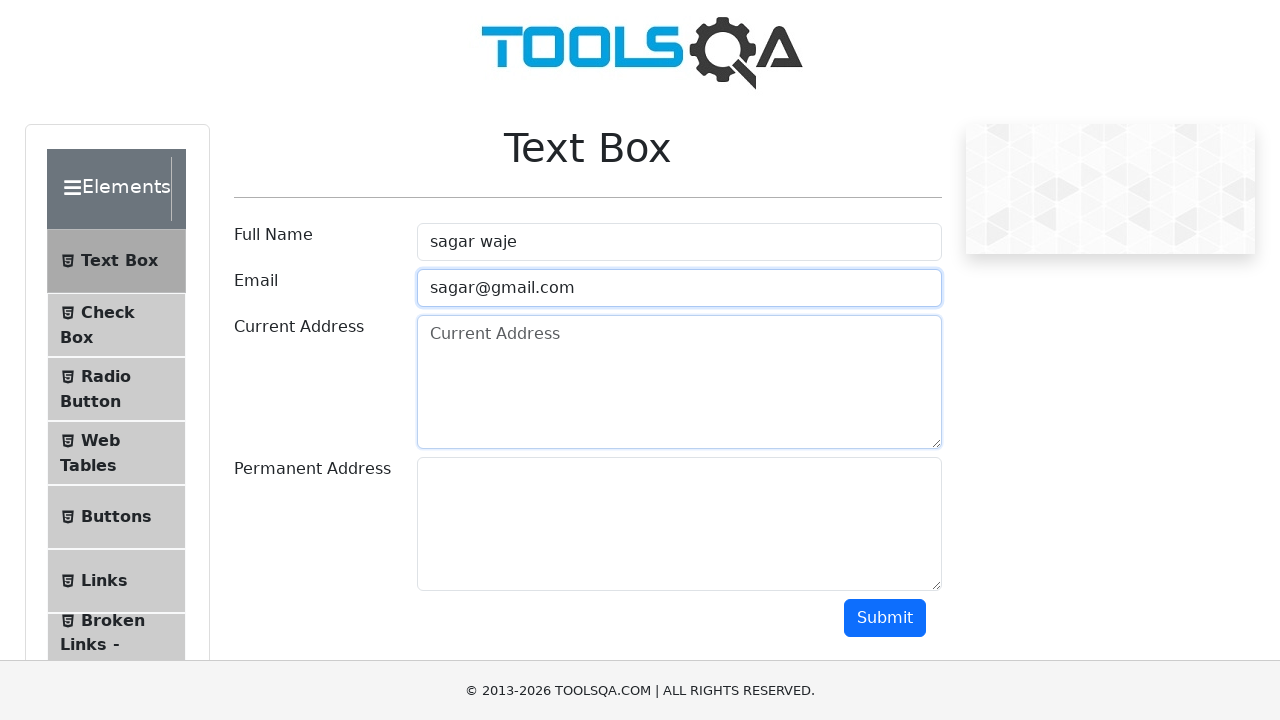

Typed current address 'AP OMKAR RESIDENCY B WING MANCHAR'
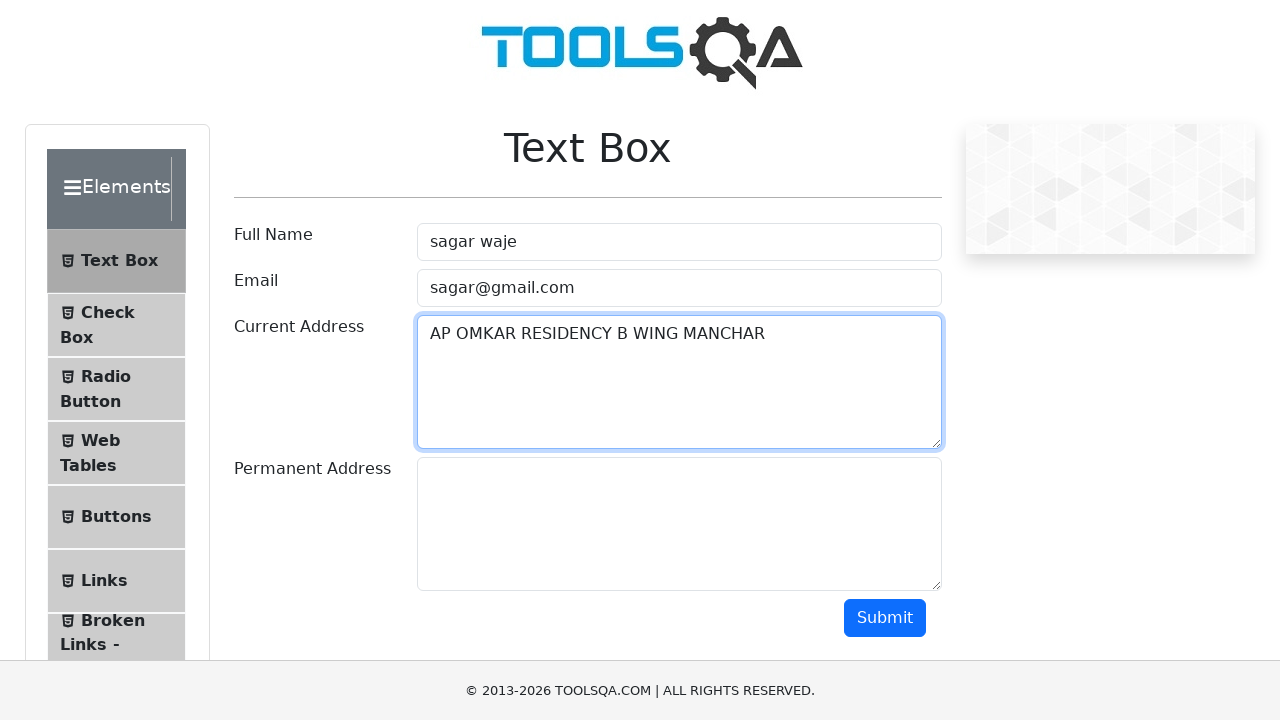

Pressed Tab to navigate to permanent address field
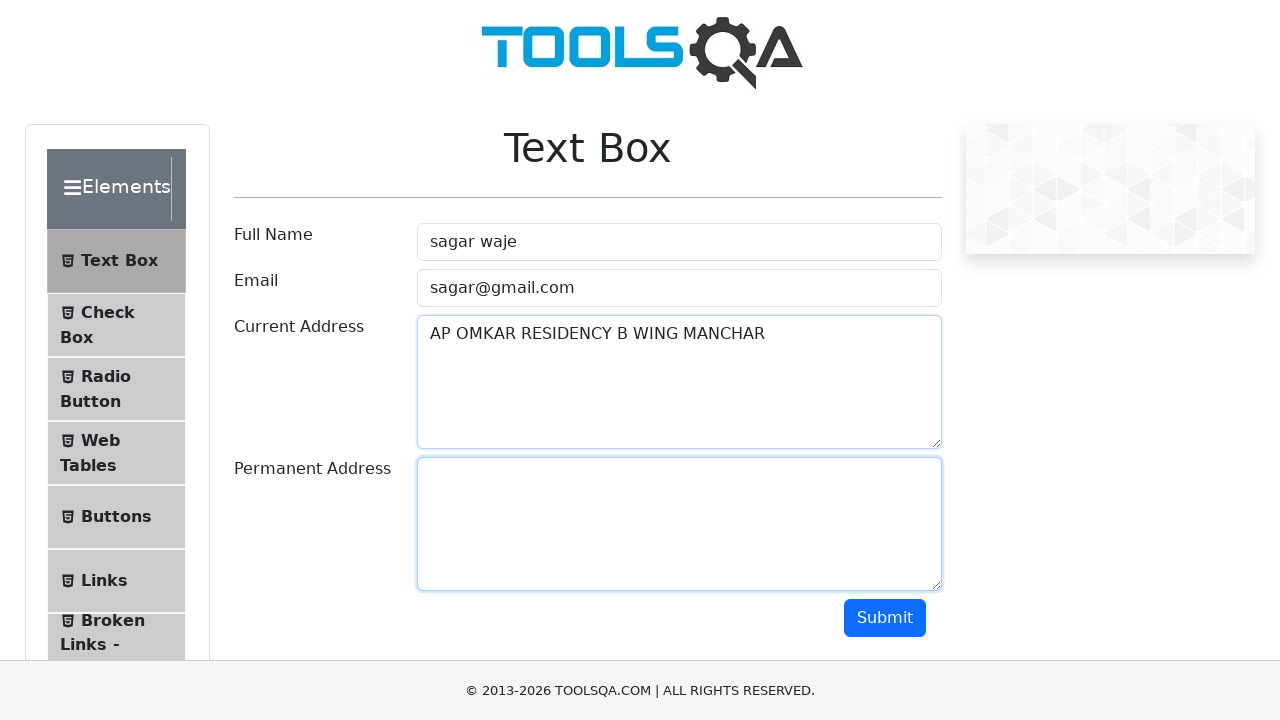

Typed permanent address 'SAME AS ABOVE'
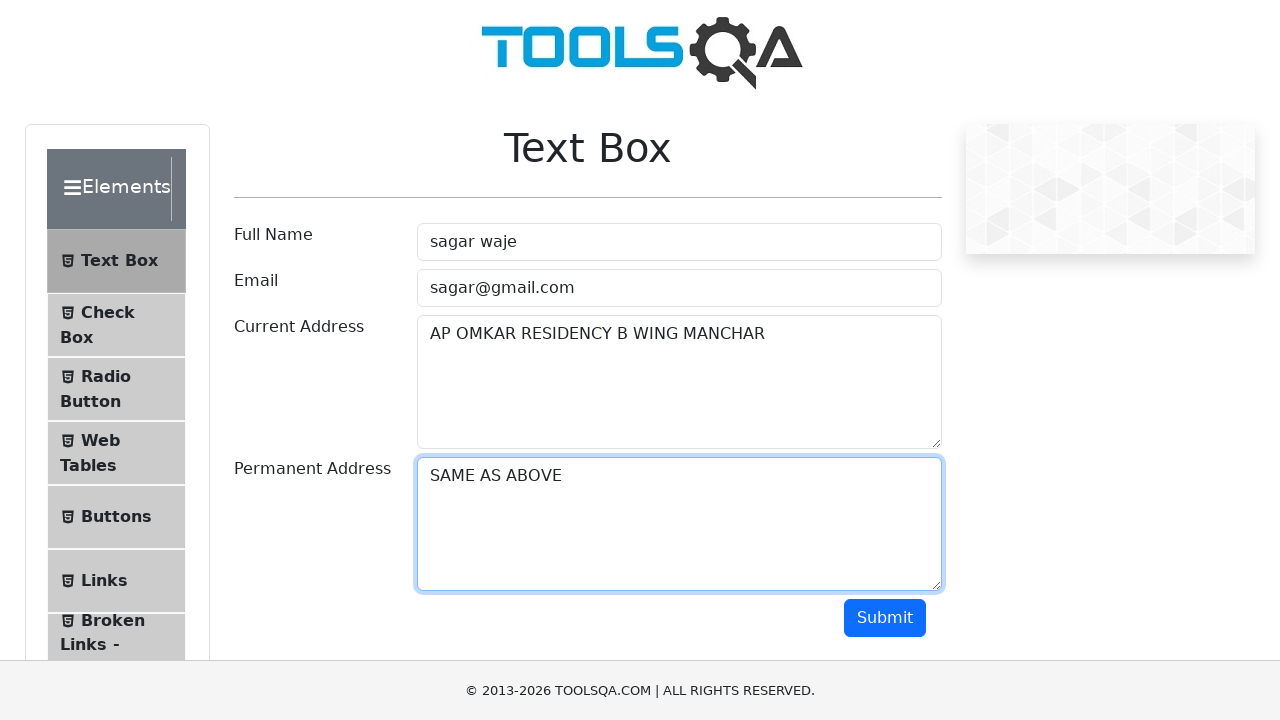

Clicked submit button to submit the form at (885, 618) on button#submit
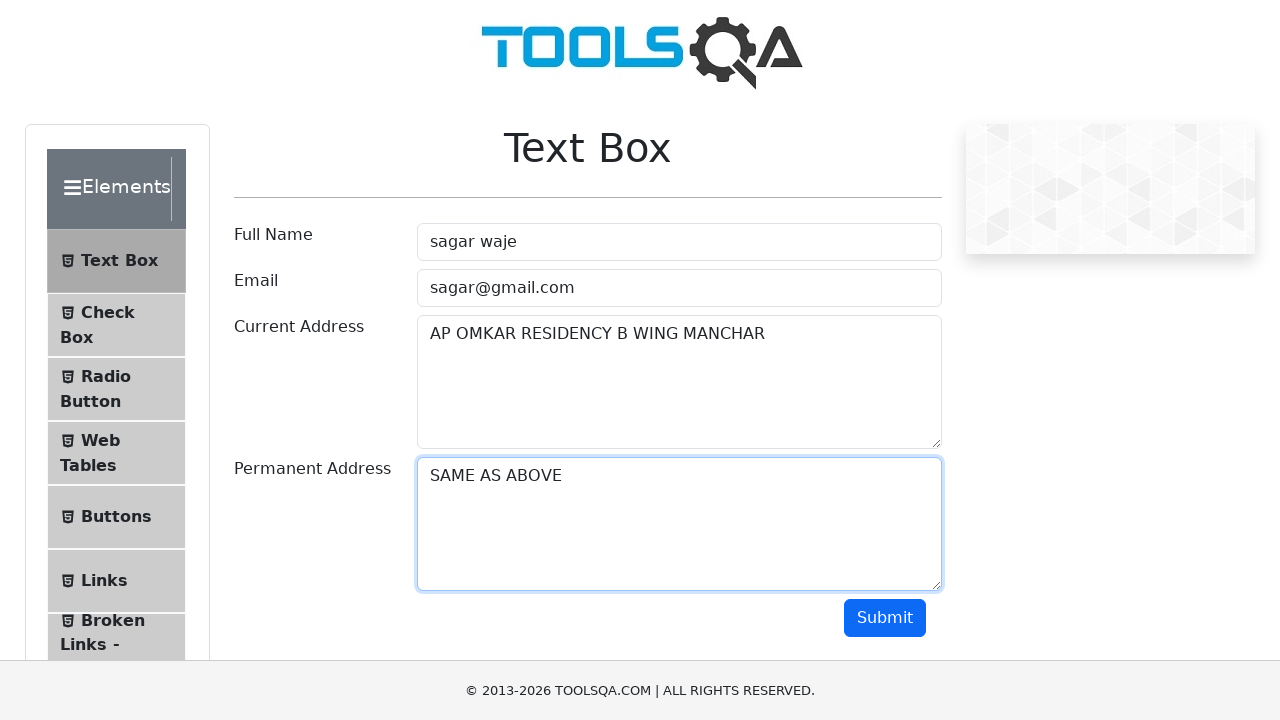

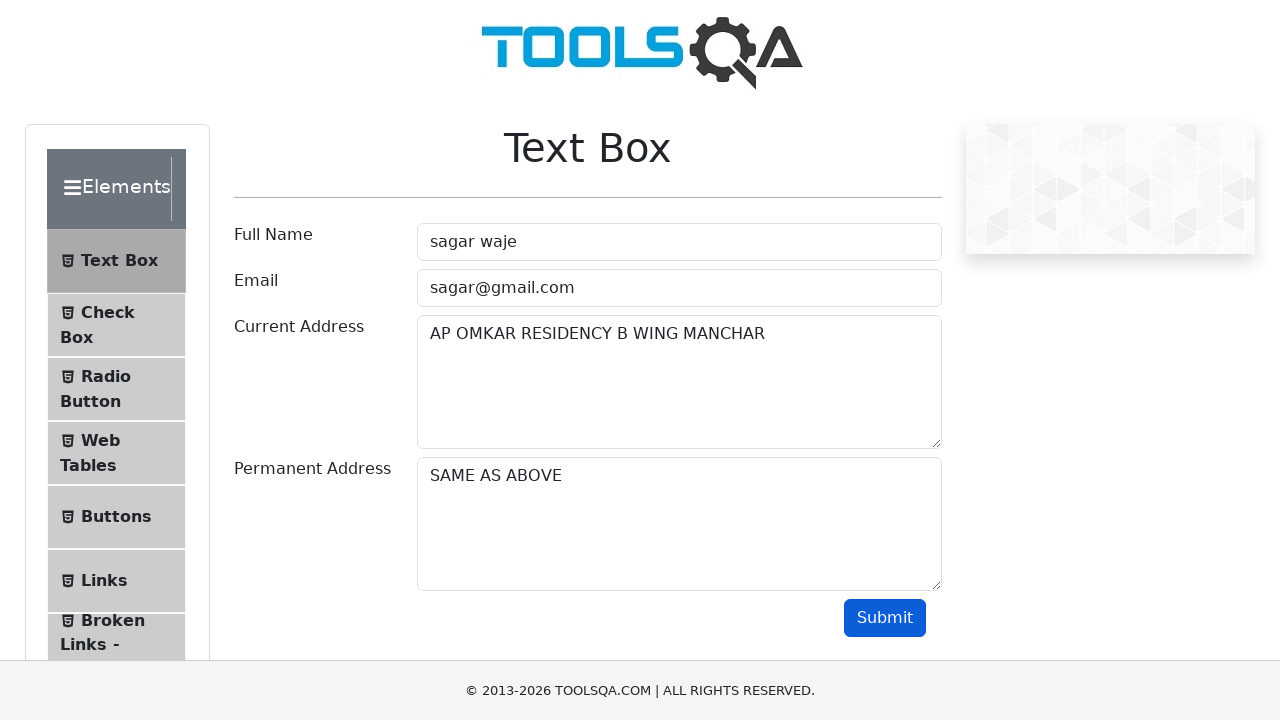